Tests adding todo items to the list by filling the input field and pressing Enter, then verifying the items appear in the list

Starting URL: https://demo.playwright.dev/todomvc

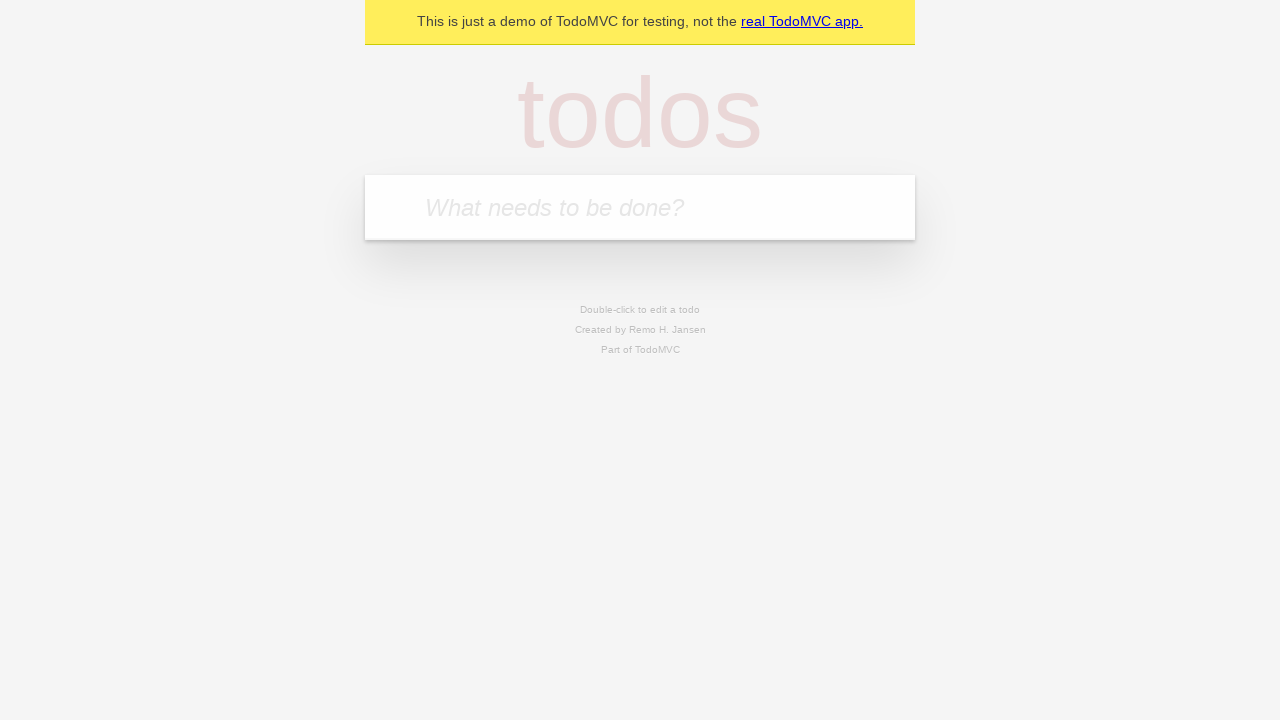

Filled todo input with 'buy some cheese' on internal:attr=[placeholder="What needs to be done?"i]
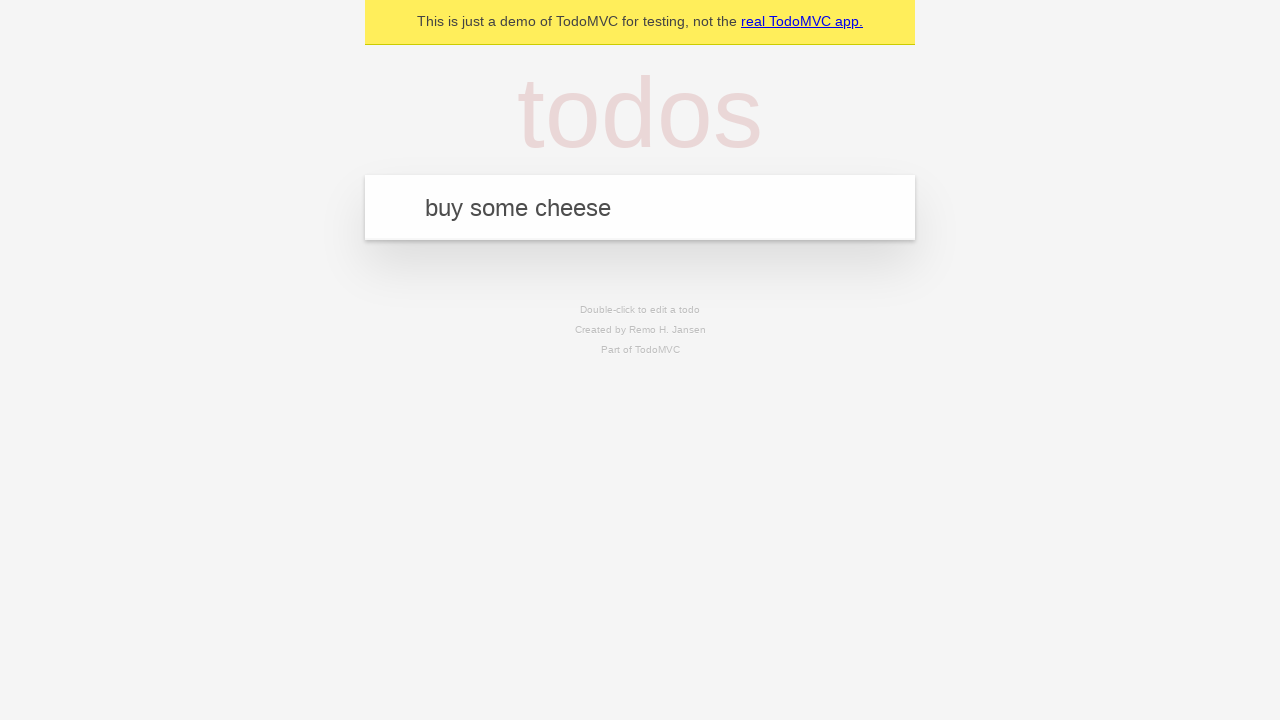

Pressed Enter to add first todo item on internal:attr=[placeholder="What needs to be done?"i]
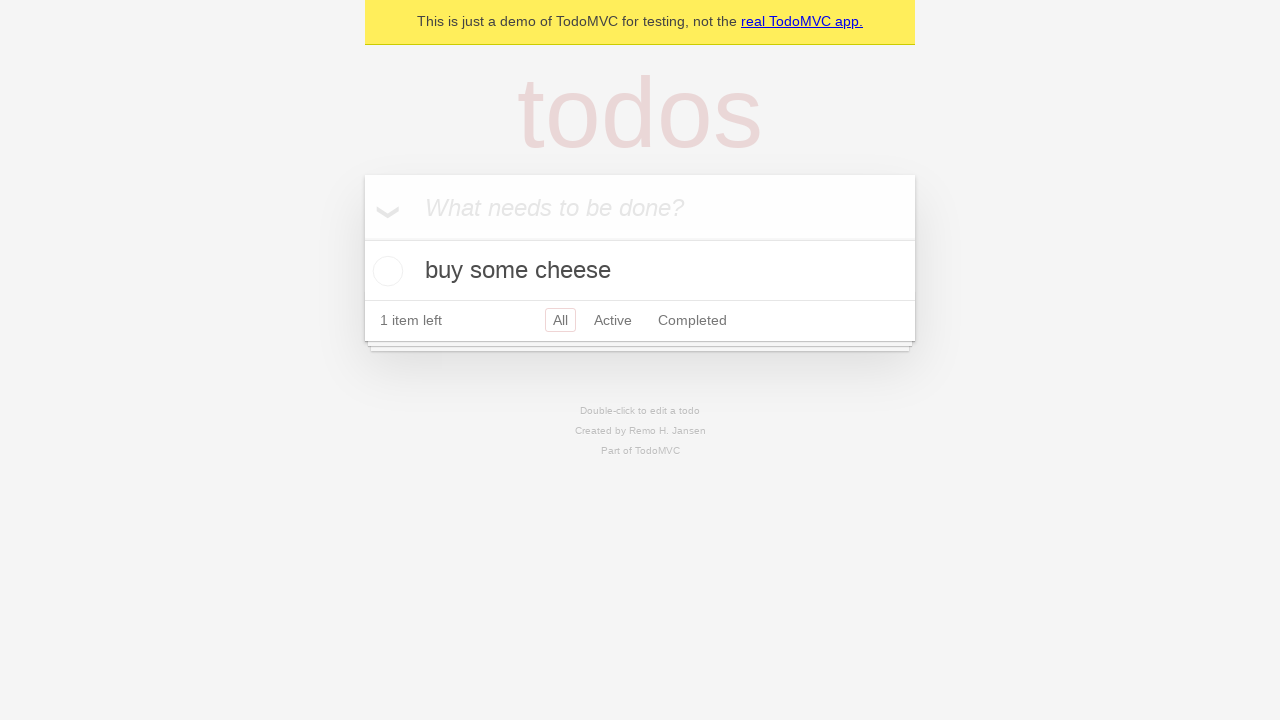

First todo item appeared in the list
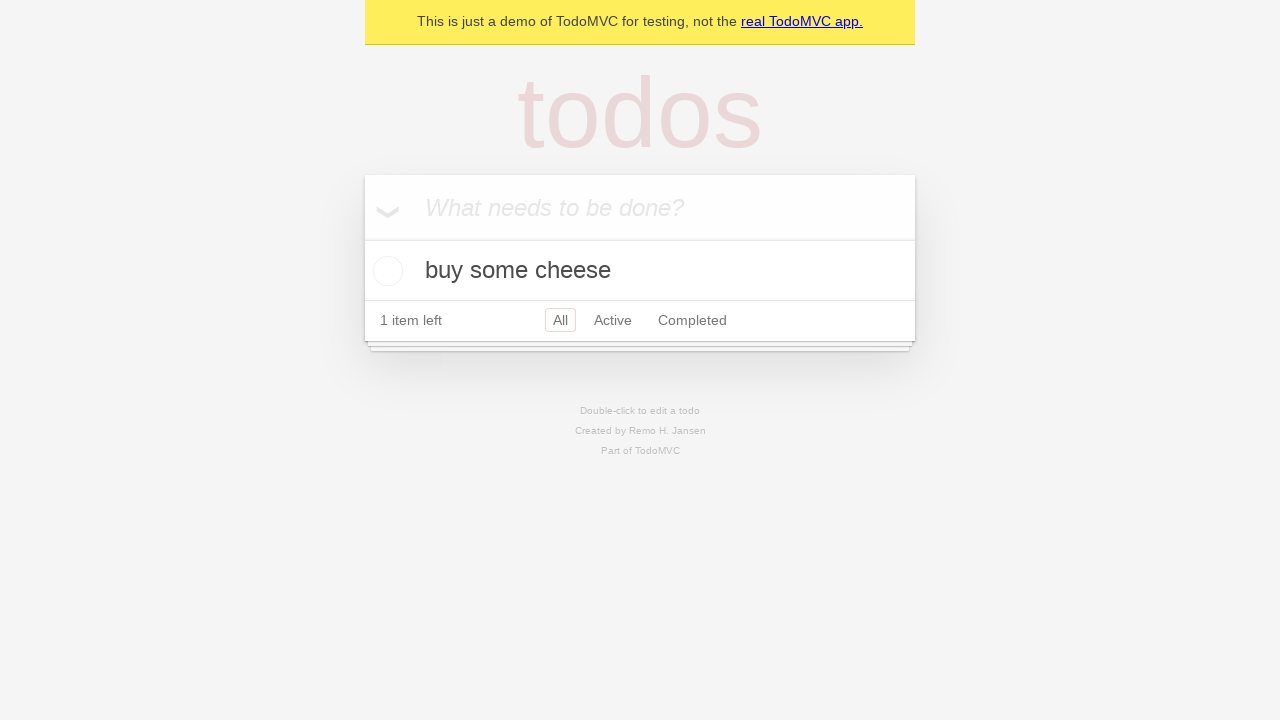

Filled todo input with 'feed the cat' on internal:attr=[placeholder="What needs to be done?"i]
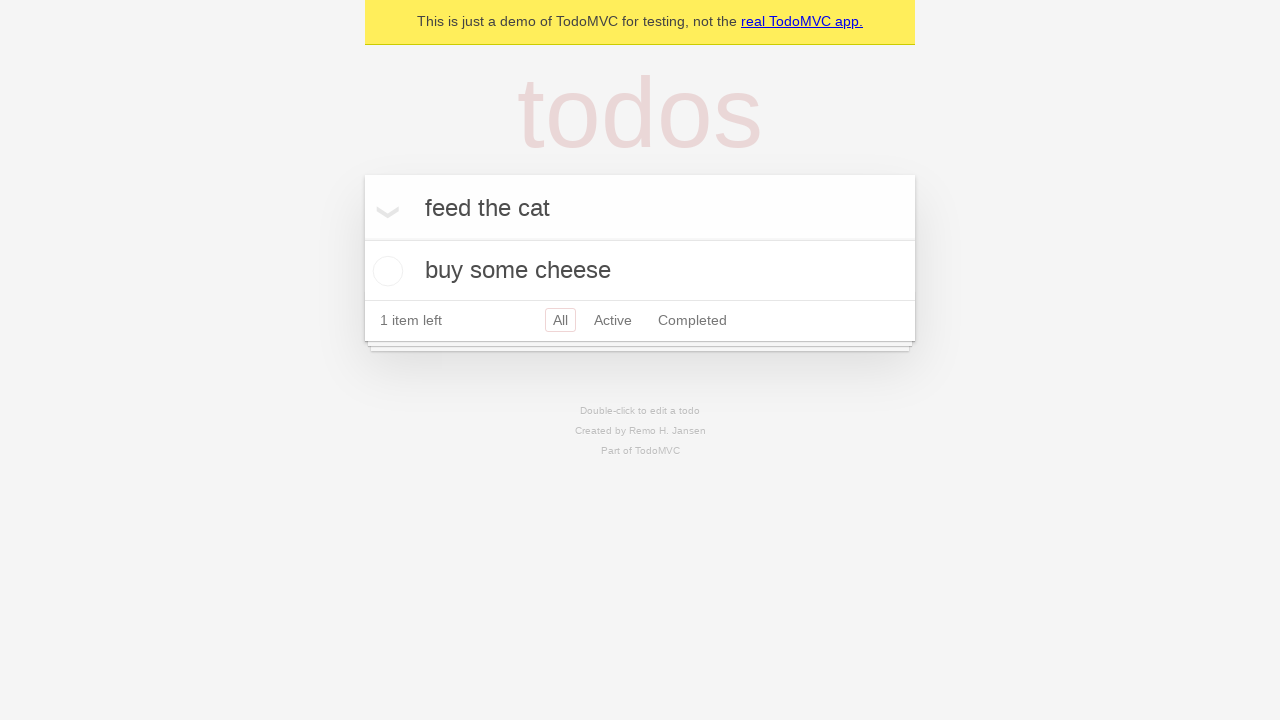

Pressed Enter to add second todo item on internal:attr=[placeholder="What needs to be done?"i]
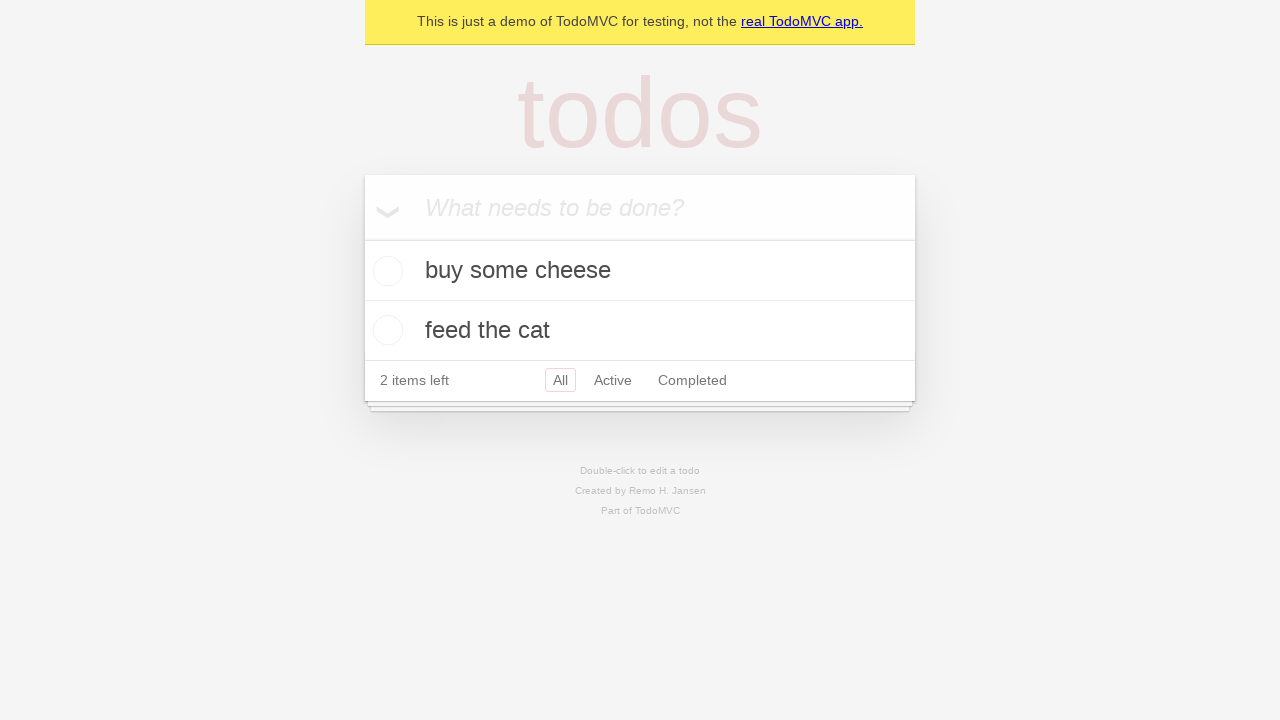

Second todo item appeared in the list
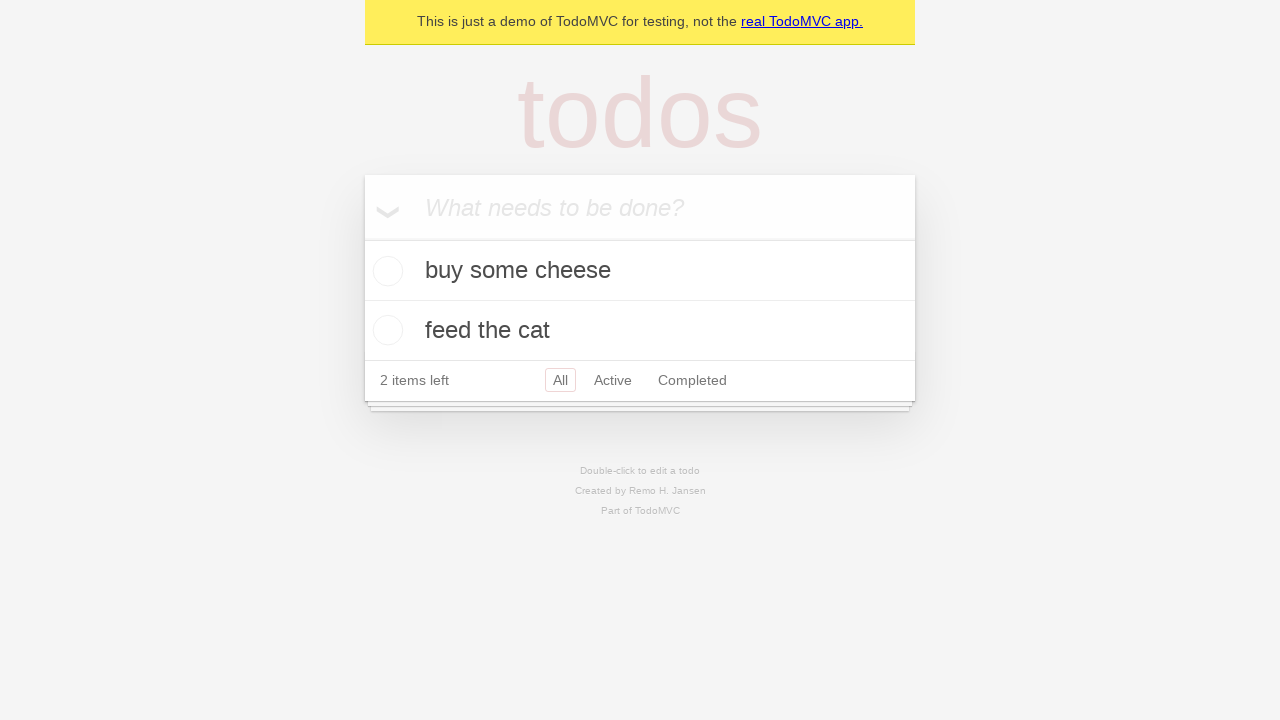

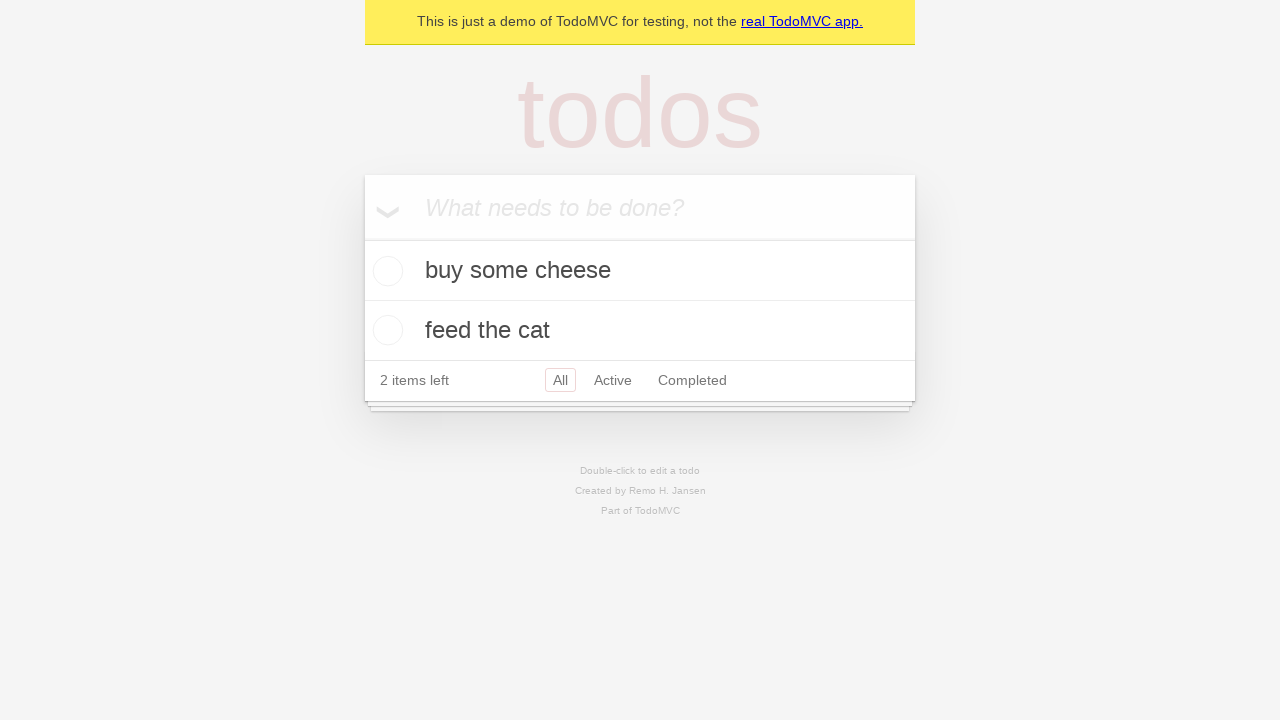